Tests that the Clear completed button displays correct text when items are completed

Starting URL: https://demo.playwright.dev/todomvc

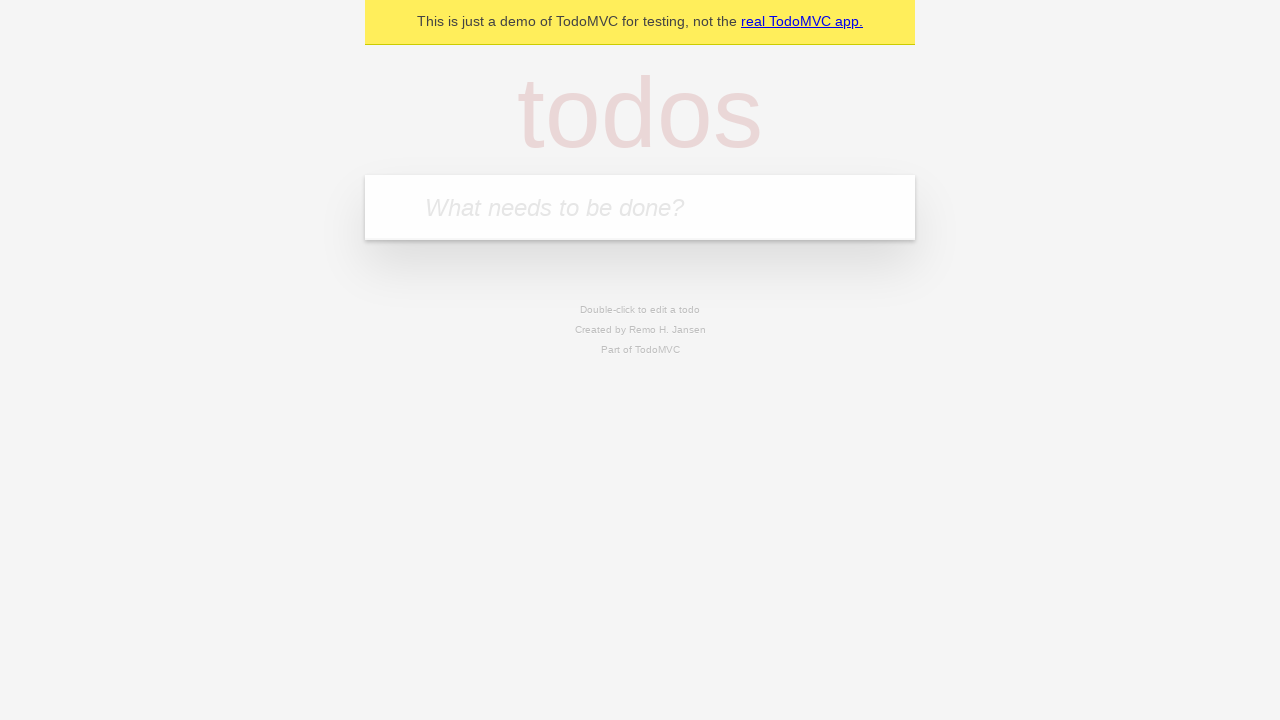

Filled todo input with 'buy some cheese' on internal:attr=[placeholder="What needs to be done?"i]
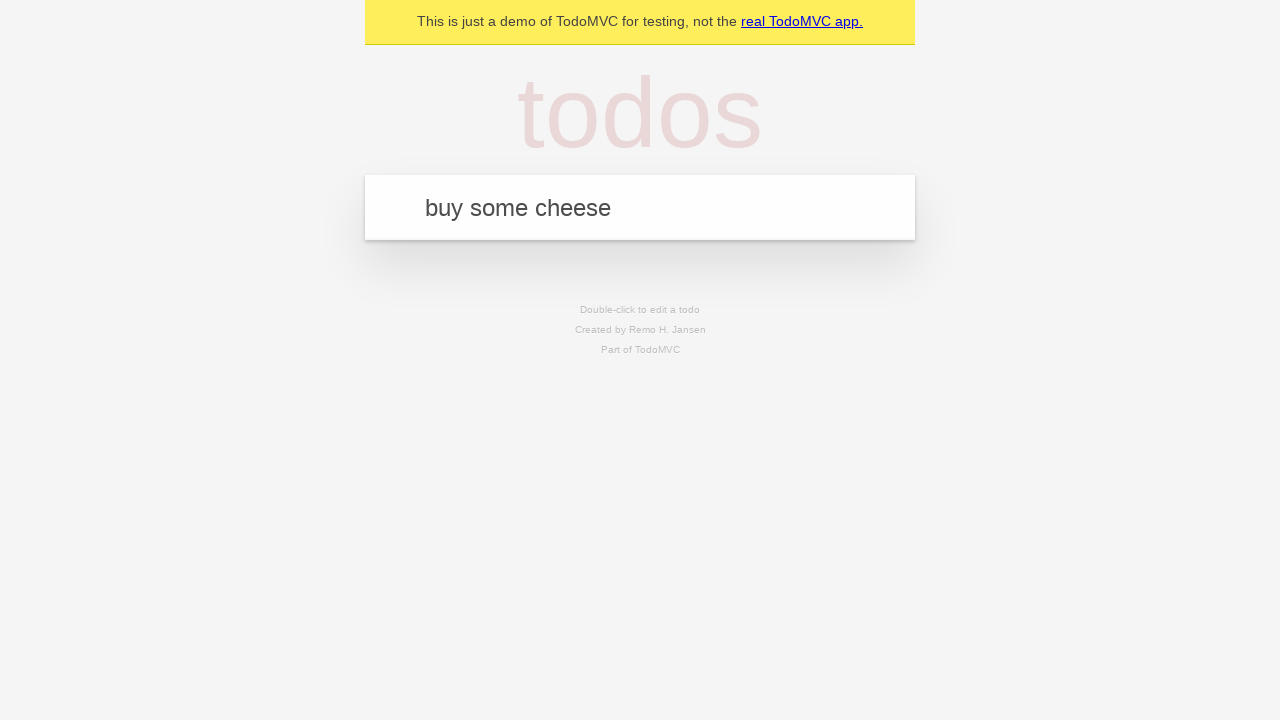

Pressed Enter to add 'buy some cheese' to the todo list on internal:attr=[placeholder="What needs to be done?"i]
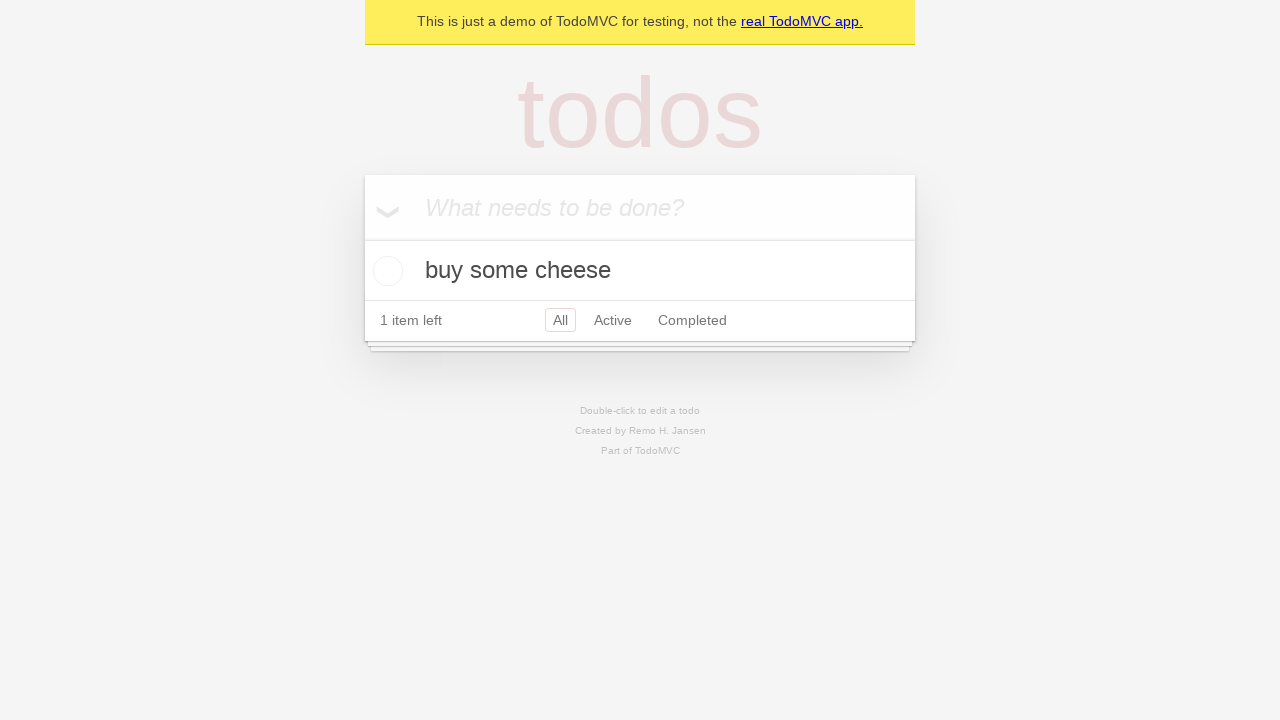

Filled todo input with 'feed the cat' on internal:attr=[placeholder="What needs to be done?"i]
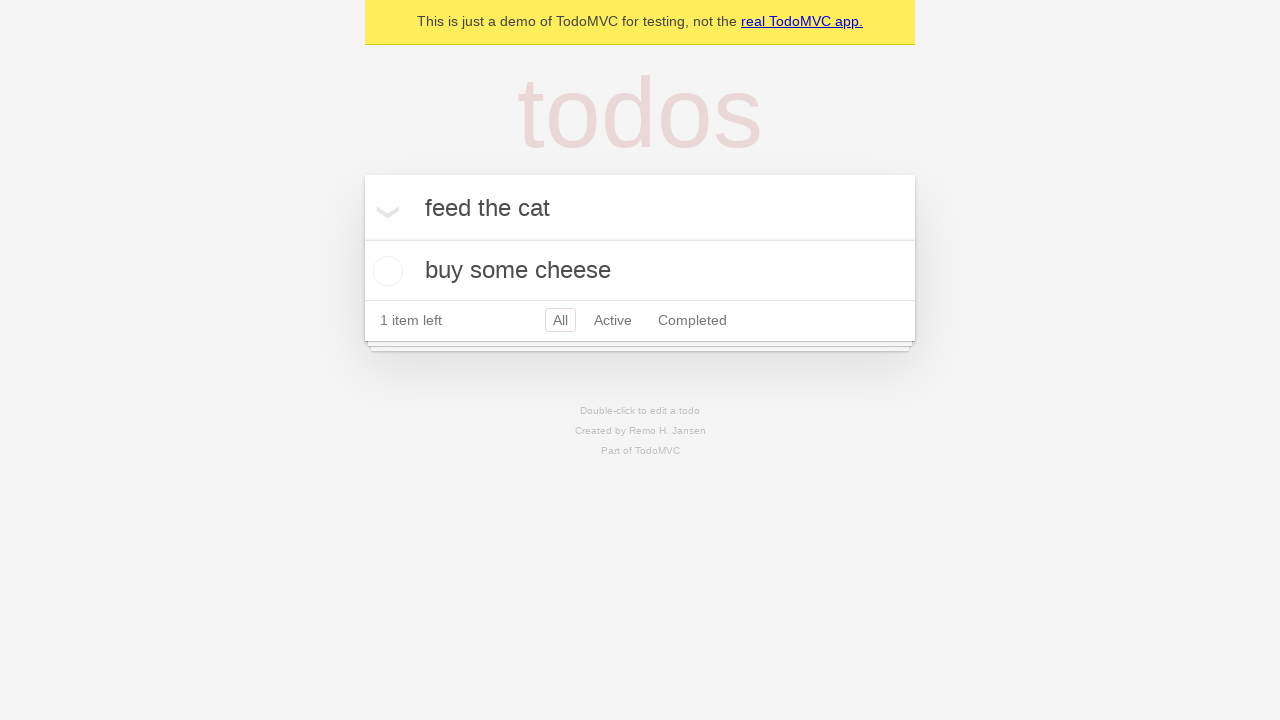

Pressed Enter to add 'feed the cat' to the todo list on internal:attr=[placeholder="What needs to be done?"i]
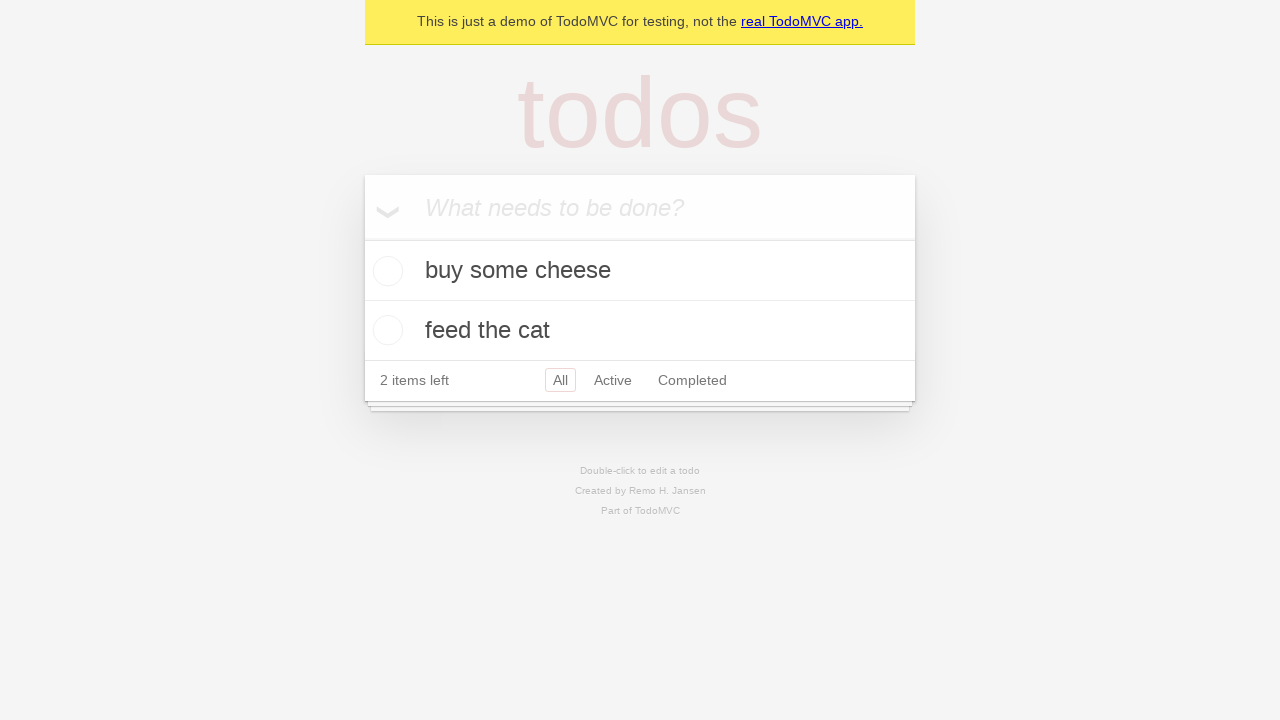

Filled todo input with 'book a doctors appointment' on internal:attr=[placeholder="What needs to be done?"i]
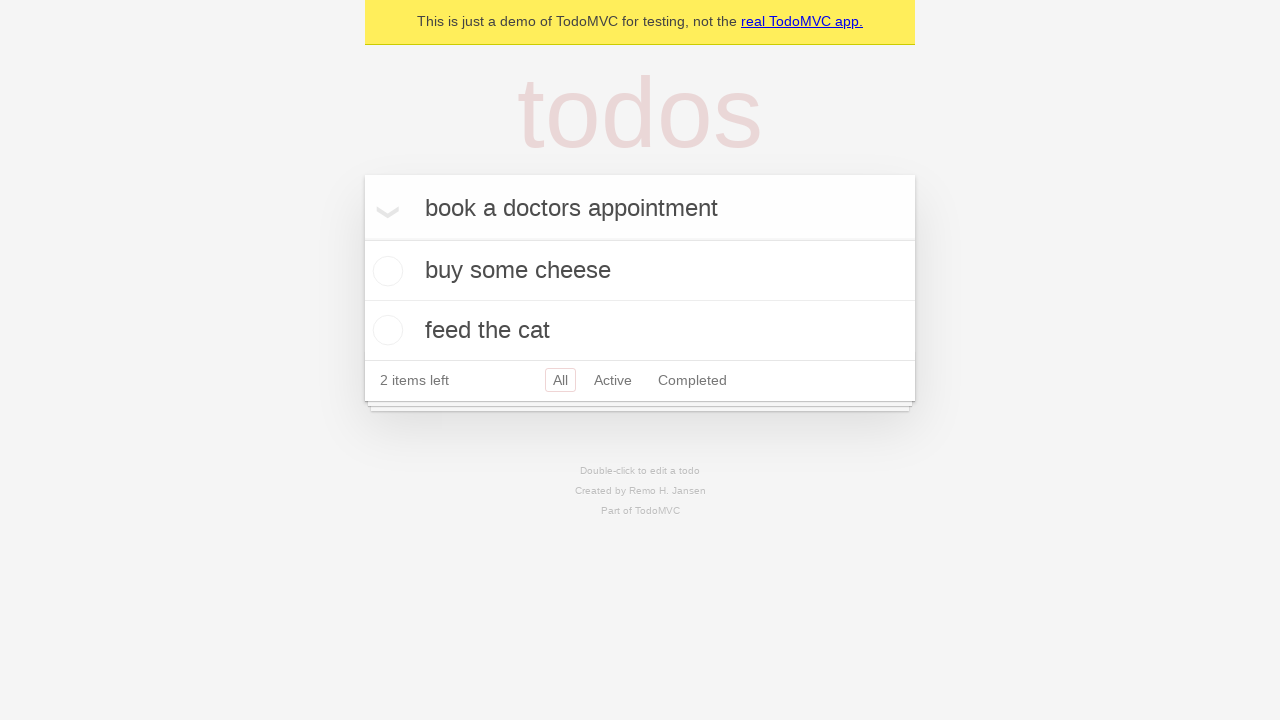

Pressed Enter to add 'book a doctors appointment' to the todo list on internal:attr=[placeholder="What needs to be done?"i]
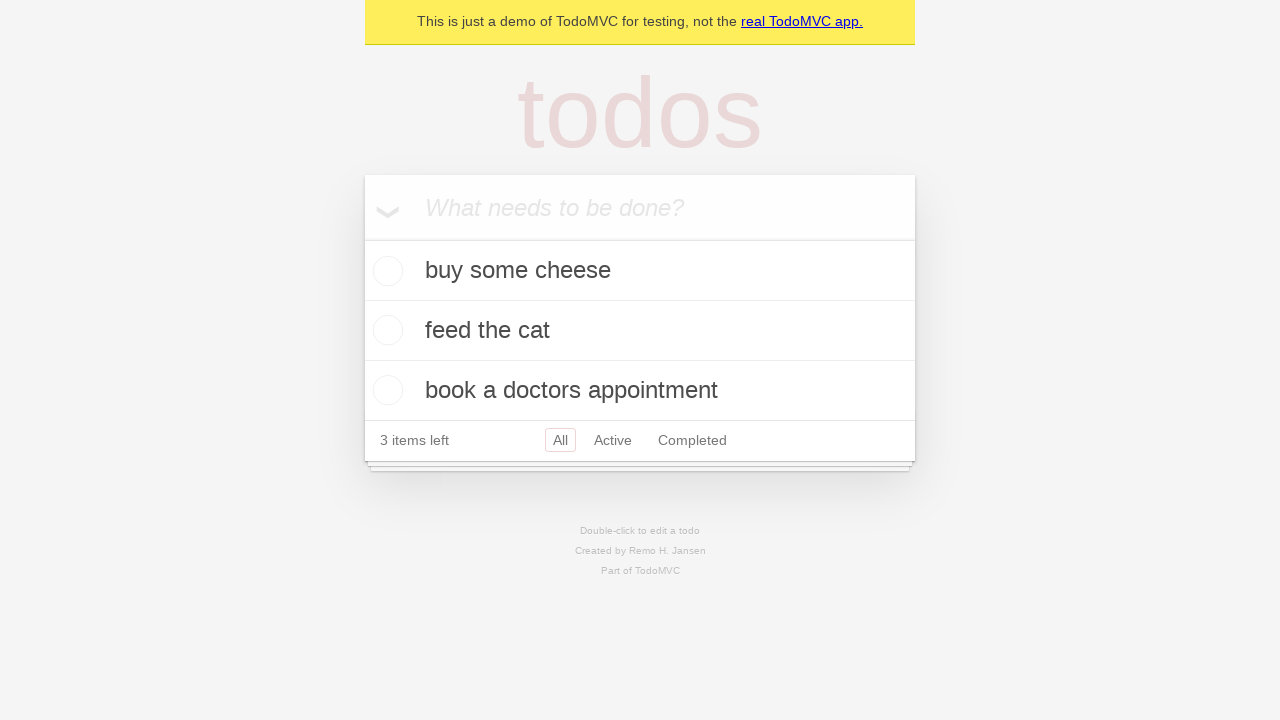

Waited for all 3 todo items to be created
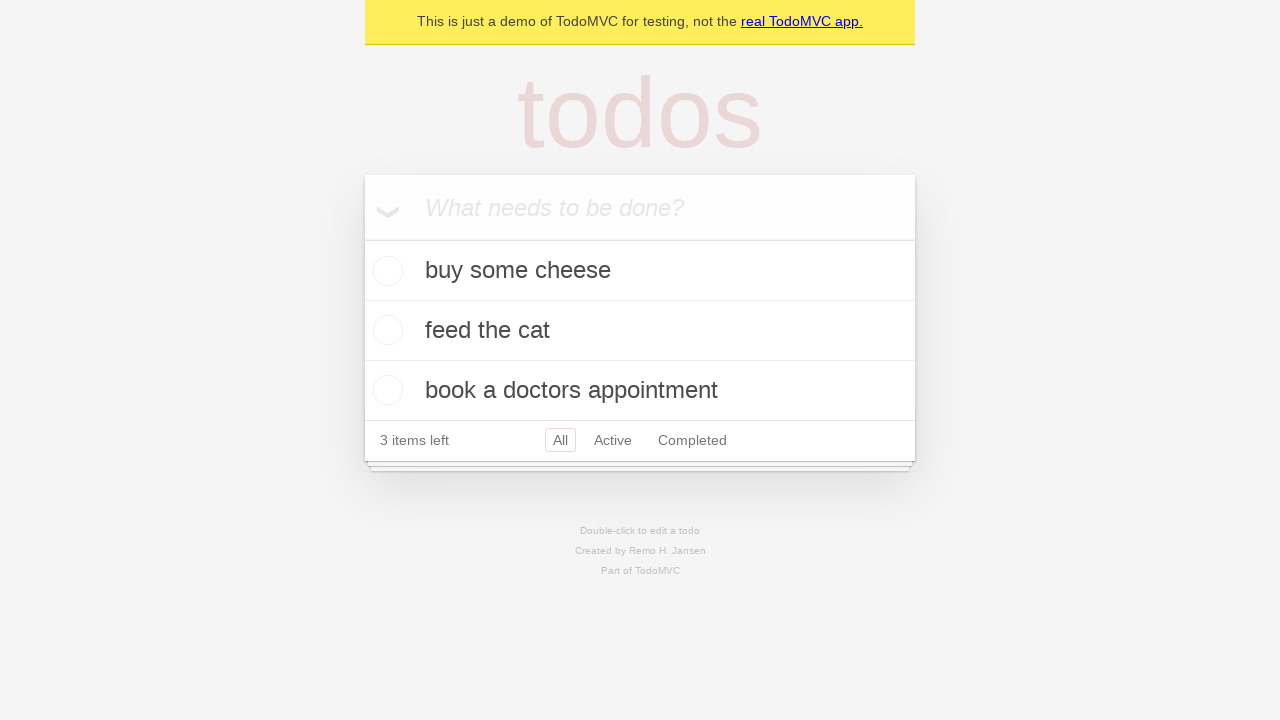

Checked the first todo item as completed at (385, 271) on .todo-list li .toggle >> nth=0
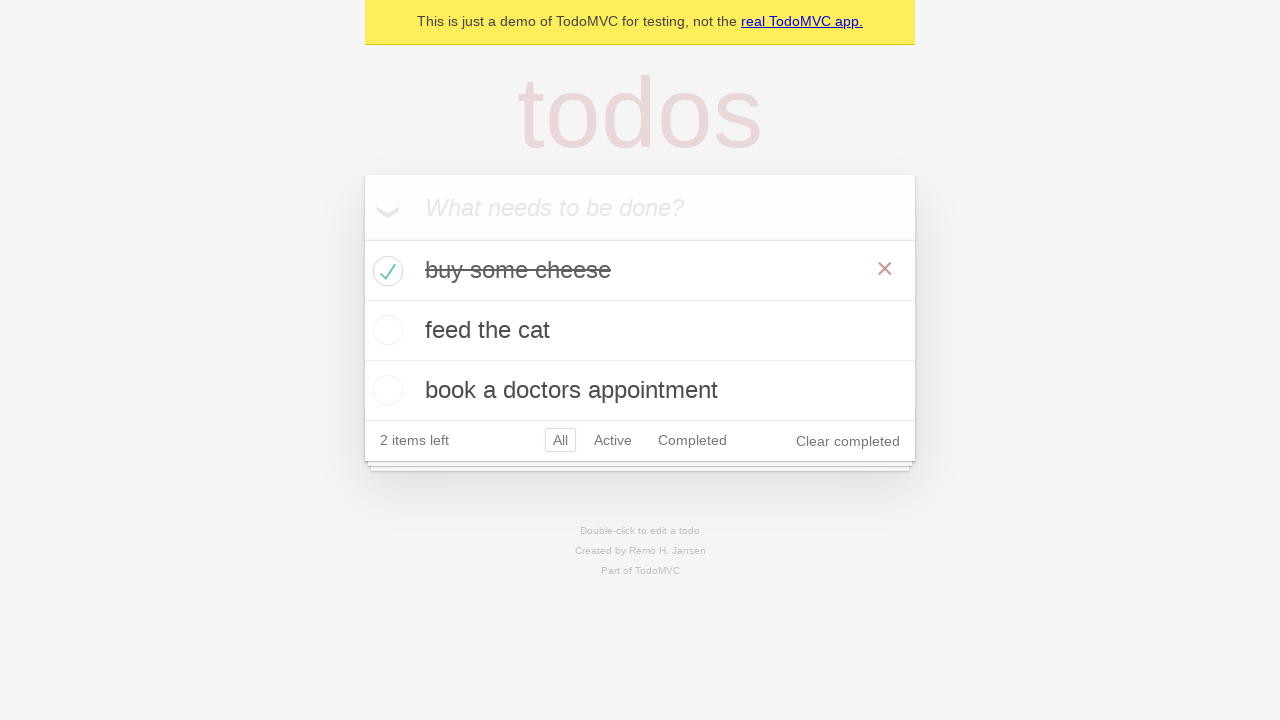

Clear completed button appeared after marking item as done
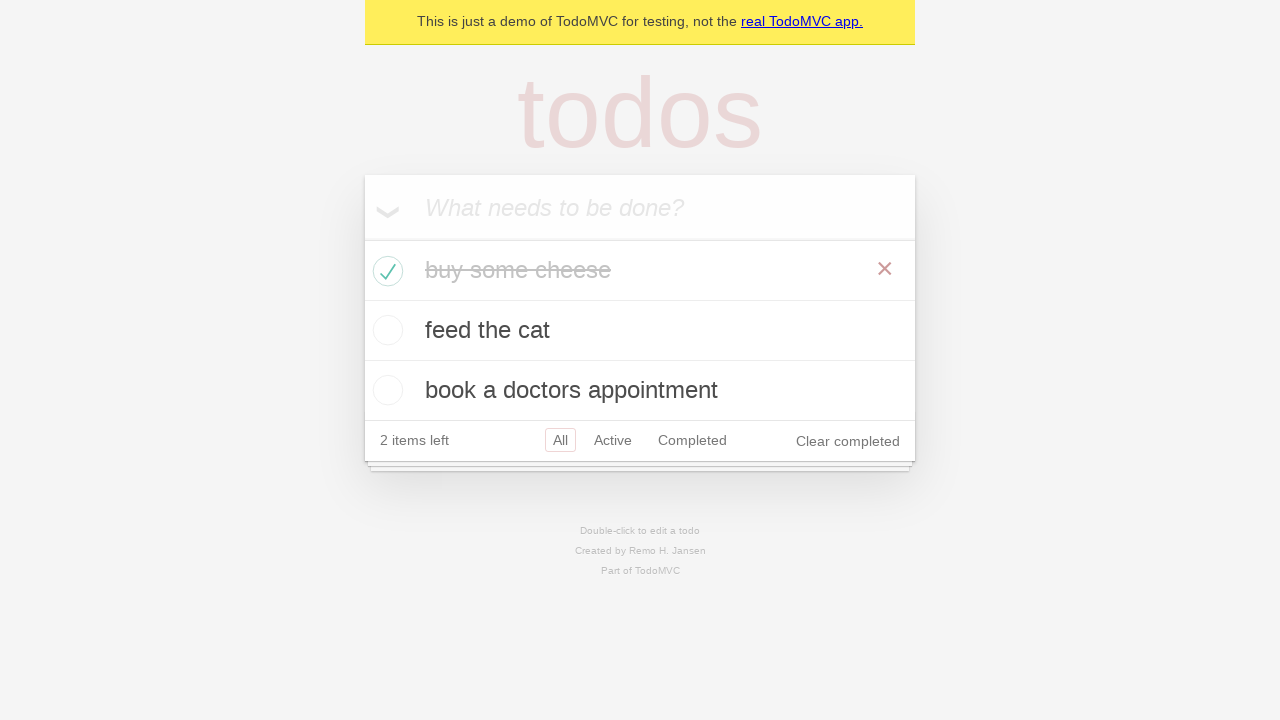

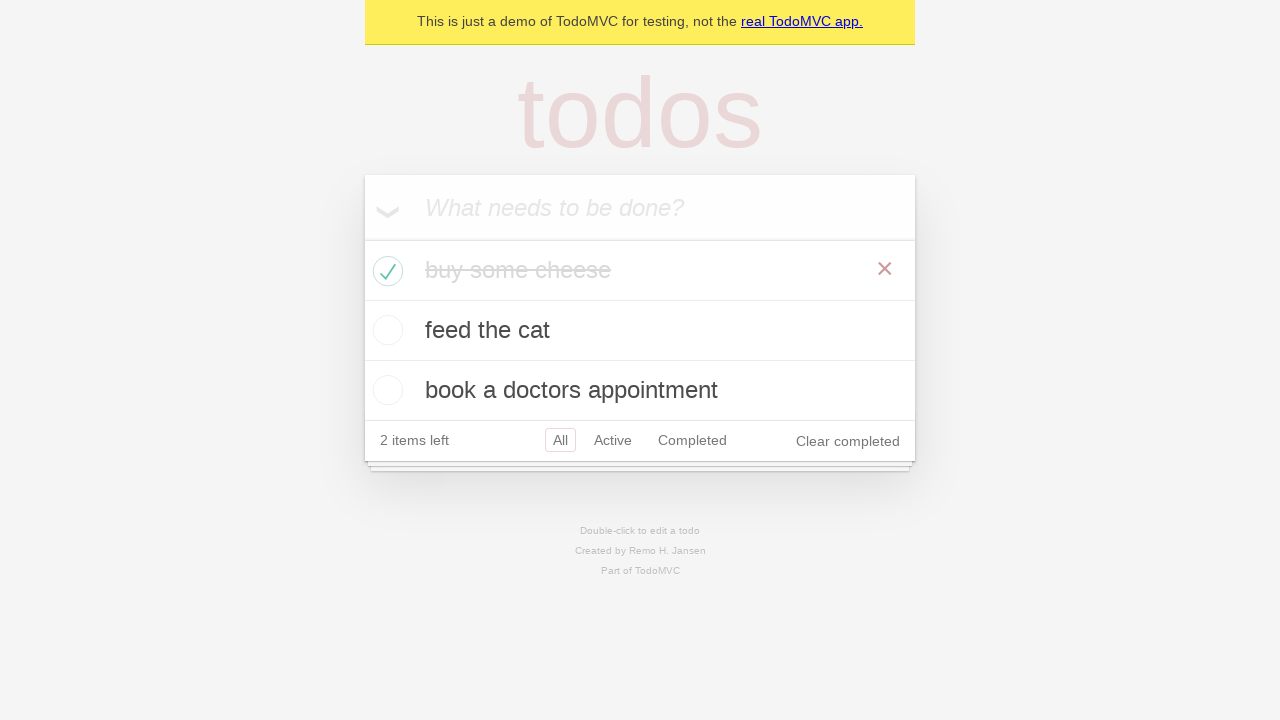